Tests filling a name input field on an Angular practice form page by entering text into the name field

Starting URL: https://rahulshettyacademy.com/angularpractice/

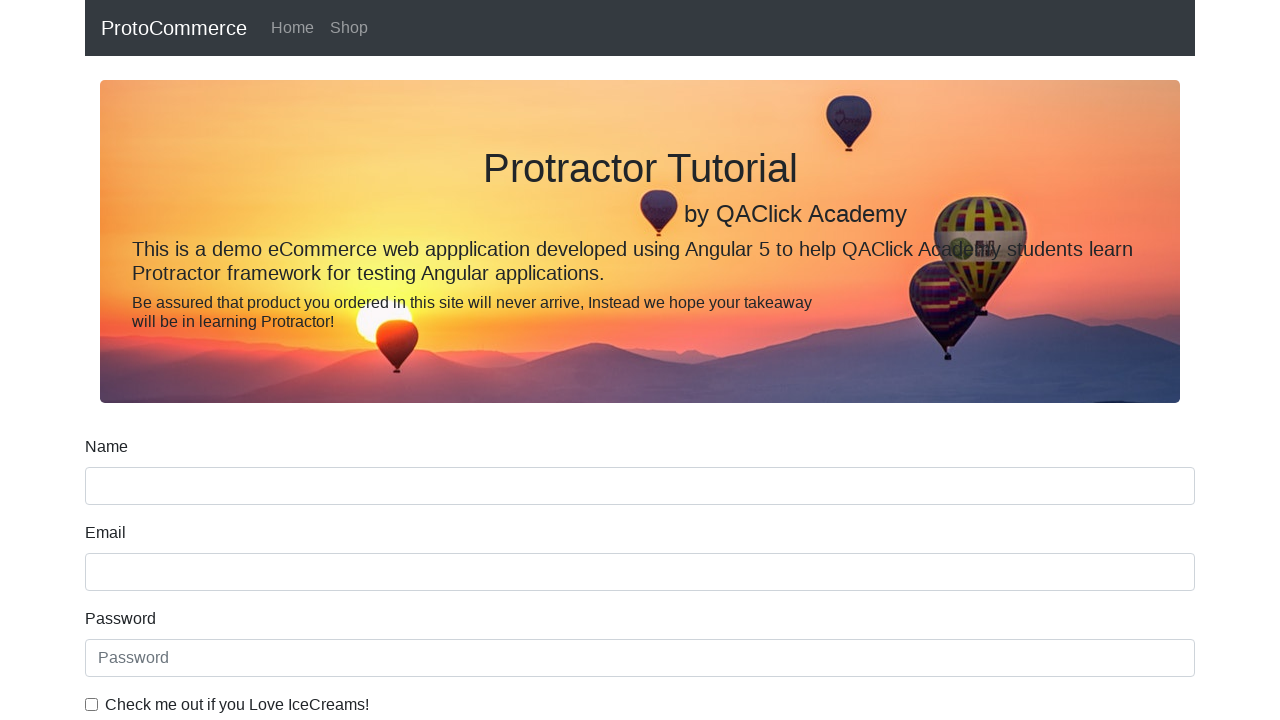

Filled name input field with 'Java Course' on input[name='name']
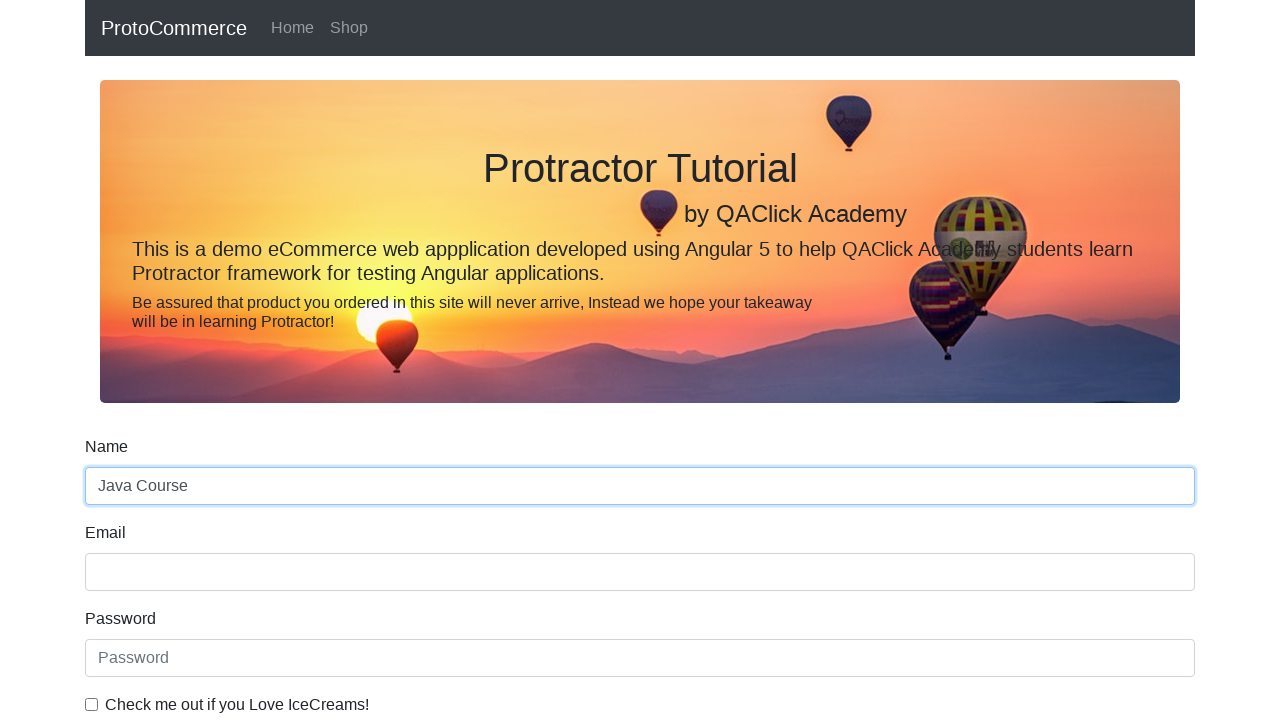

Waited 500ms for name input to be processed
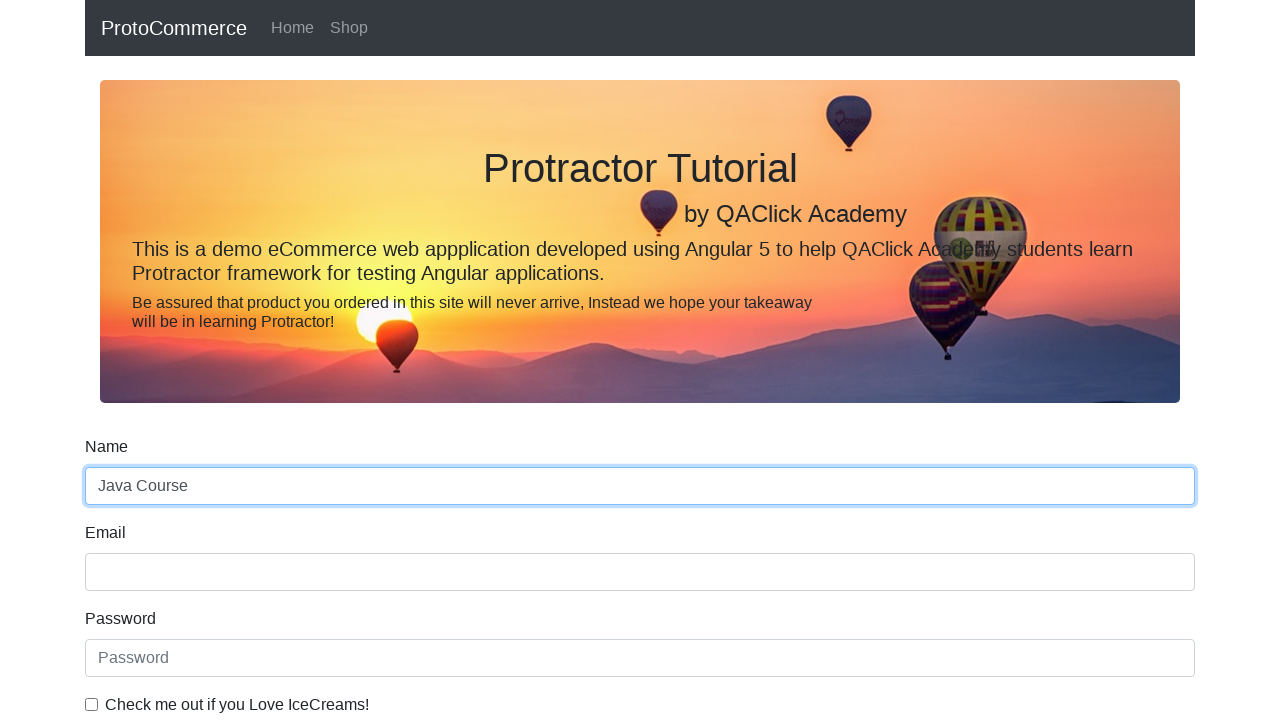

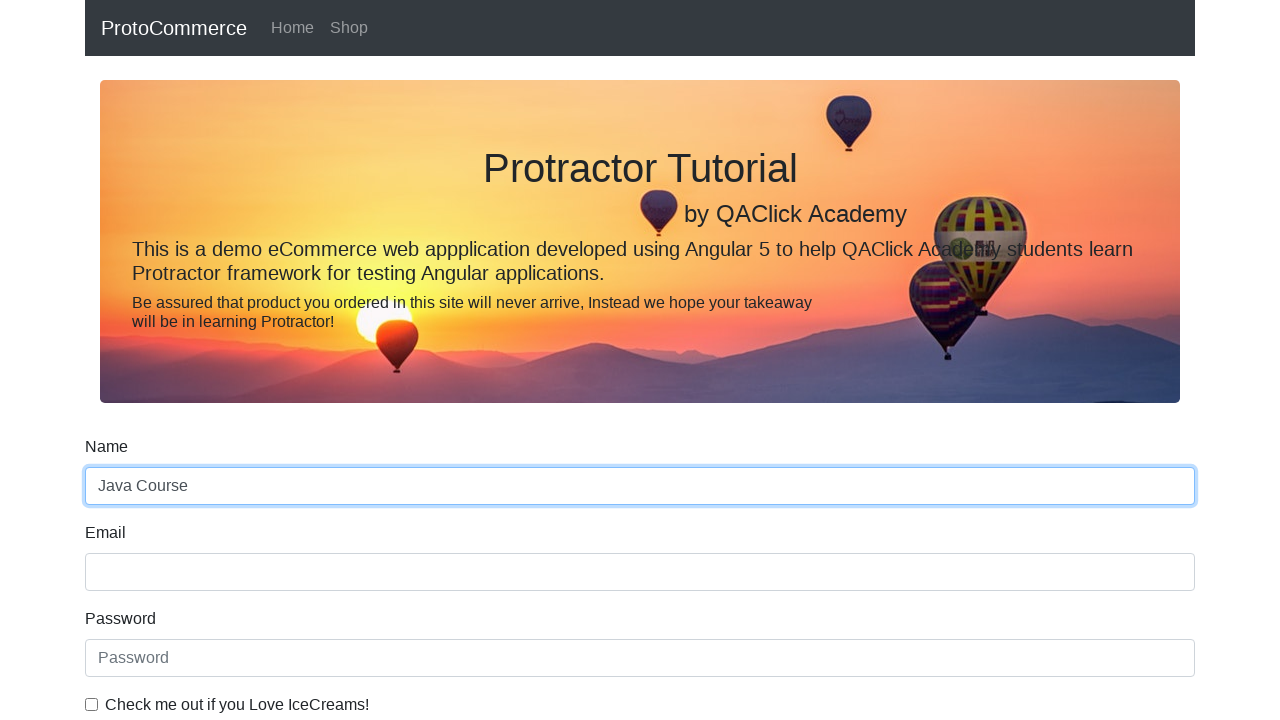